Tests right-click context menu functionality by performing a right-click on an element and selecting an option from the context menu

Starting URL: http://swisnl.github.io/jQuery-contextMenu/demo.html

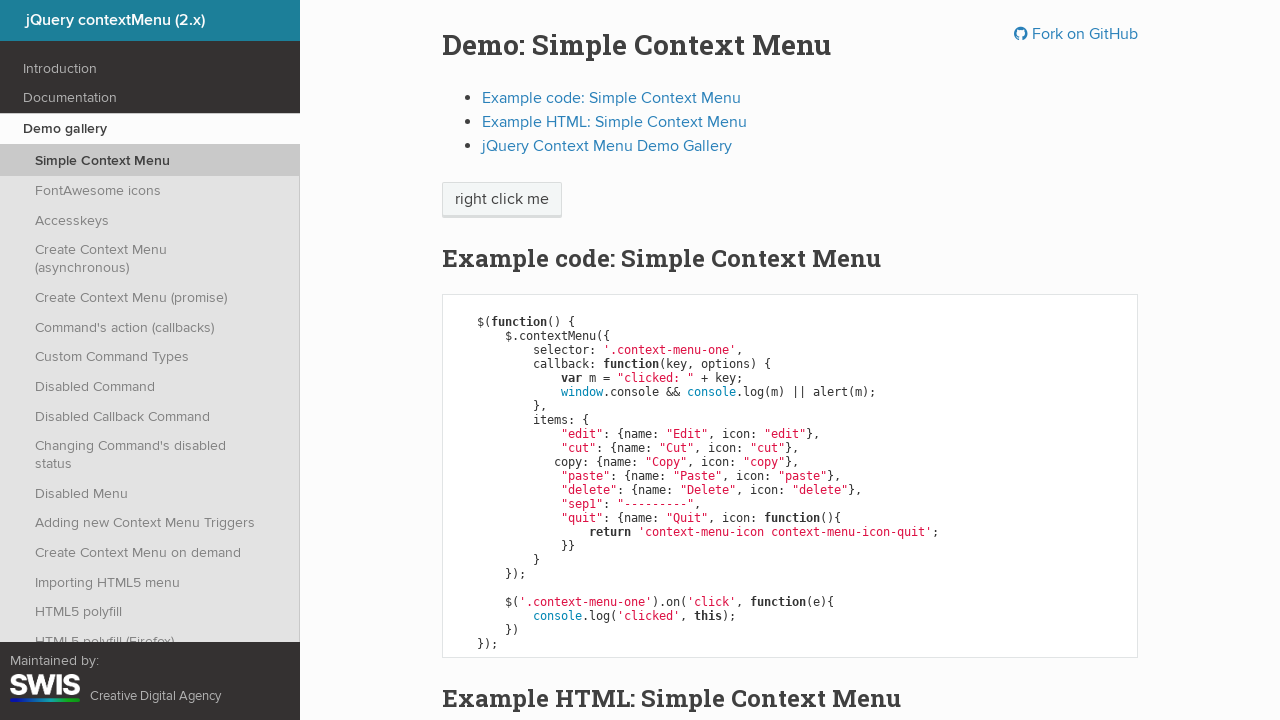

Located the 'right click me' element
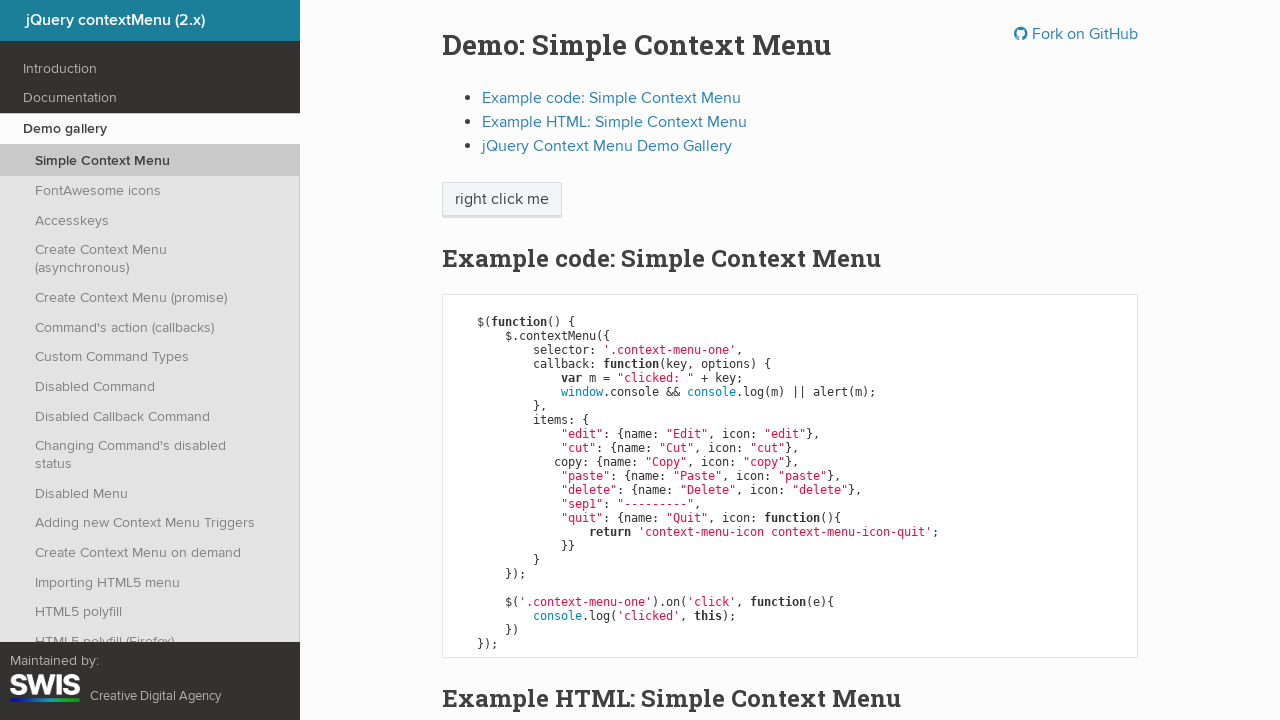

Performed right-click on the element to open context menu at (502, 200) on xpath=//span[text()='right click me']
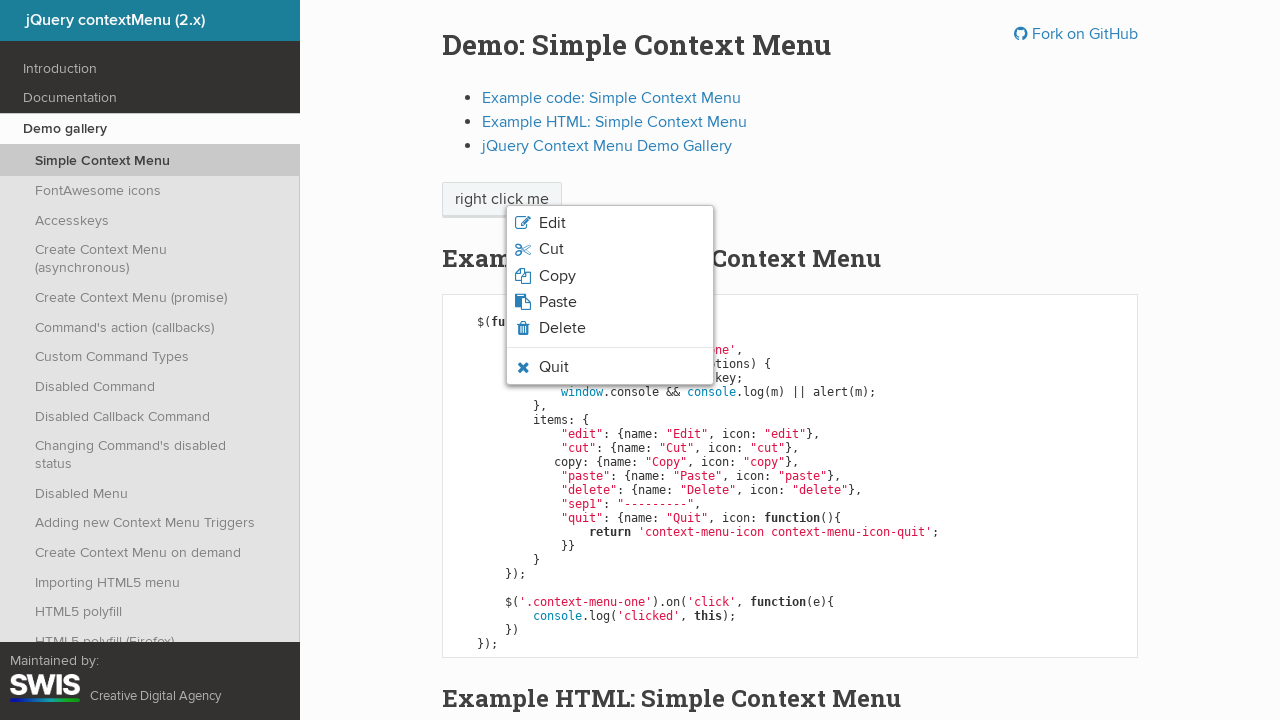

Selected 'Cut' option from the context menu at (551, 249) on xpath=//span[text()='Cut']
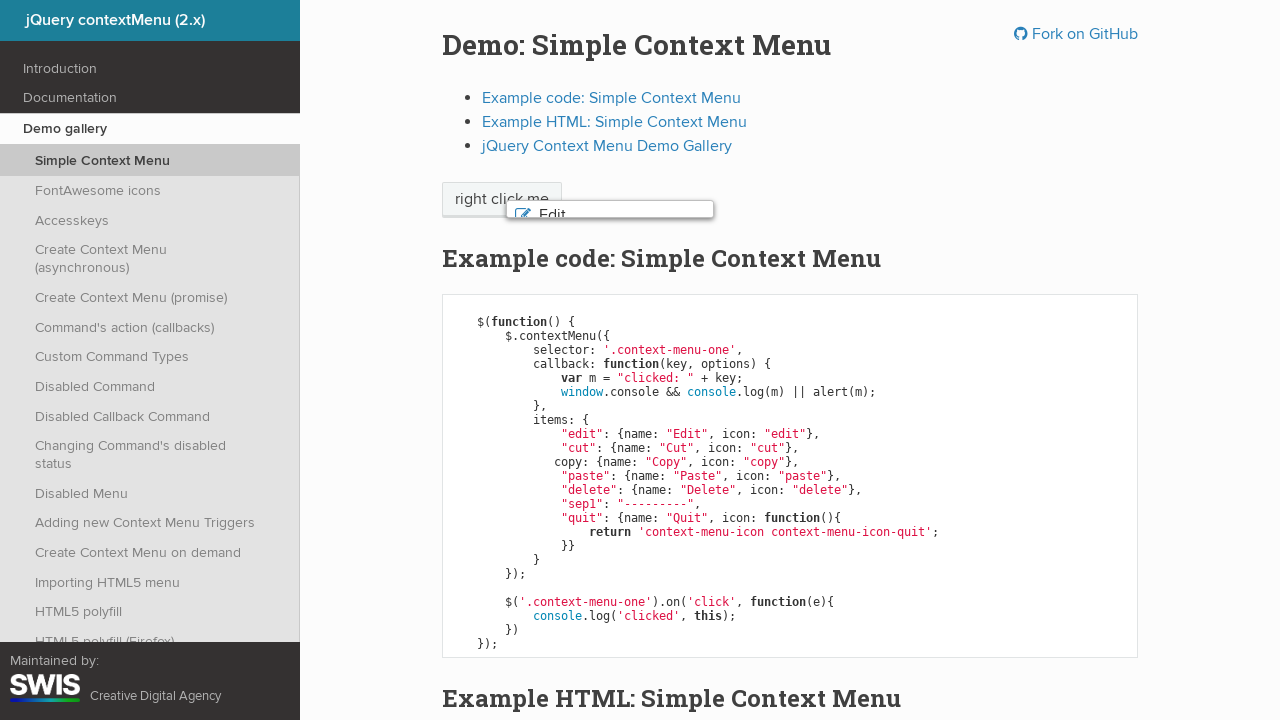

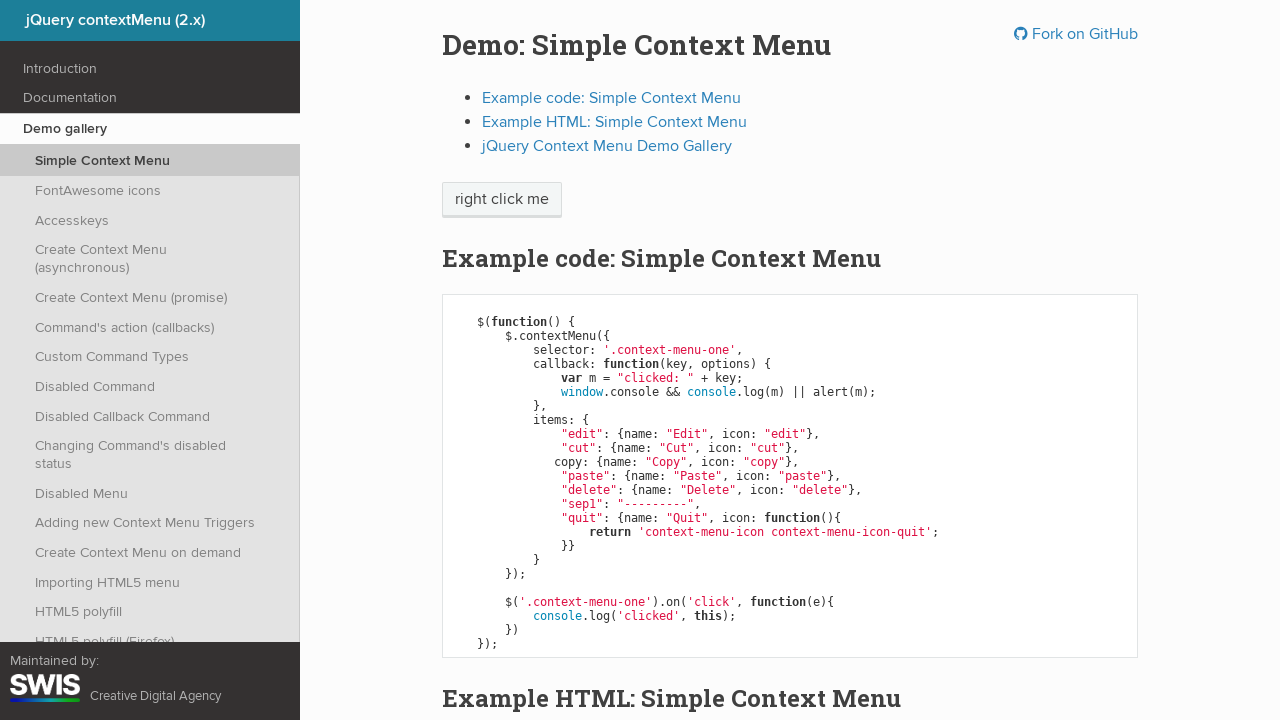